Navigates to the register page by clicking the register button

Starting URL: https://crio-qkart-frontend-qa.vercel.app/

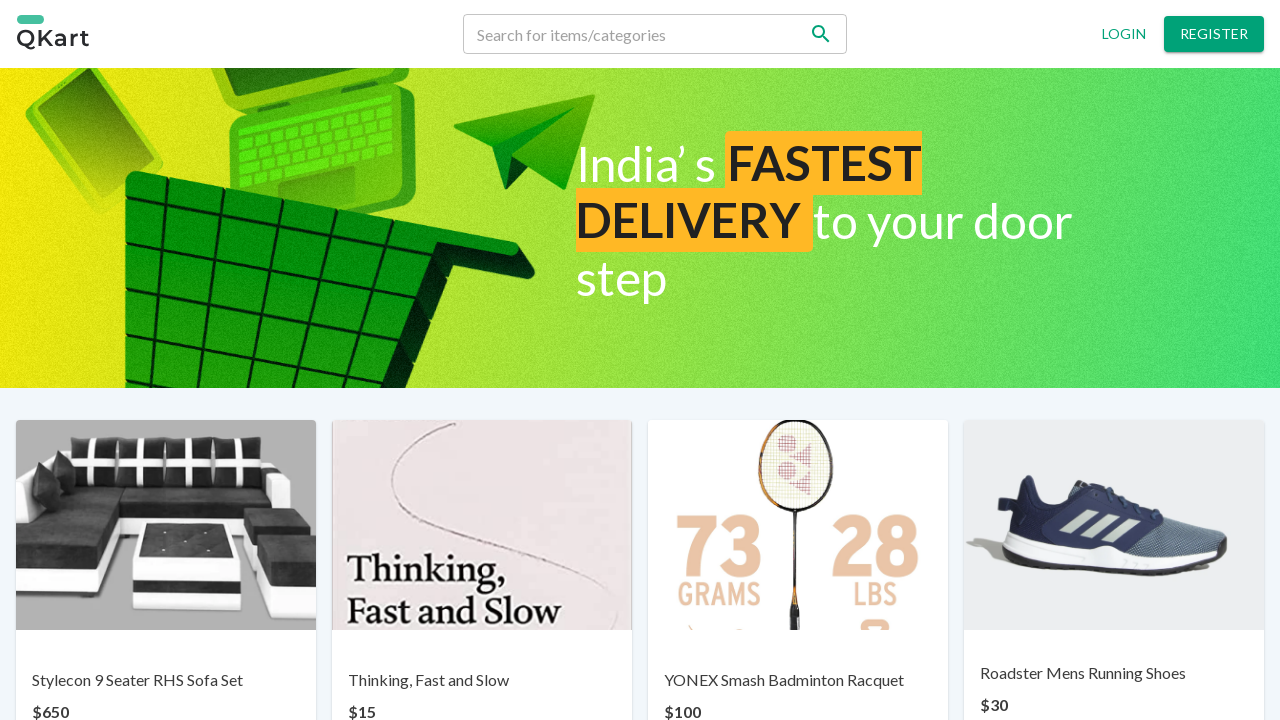

Clicked the Register button to navigate to registration page at (1214, 34) on xpath=//button[text()='Register']
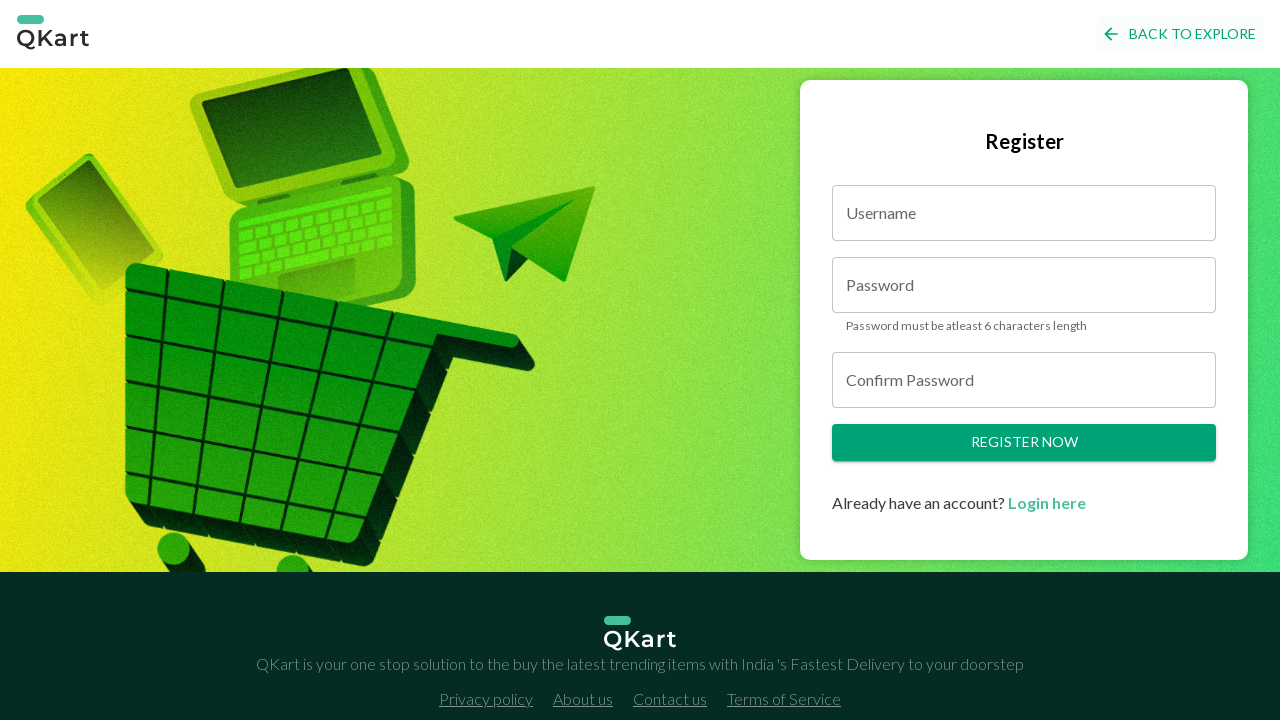

Waited 2 seconds for registration page to load
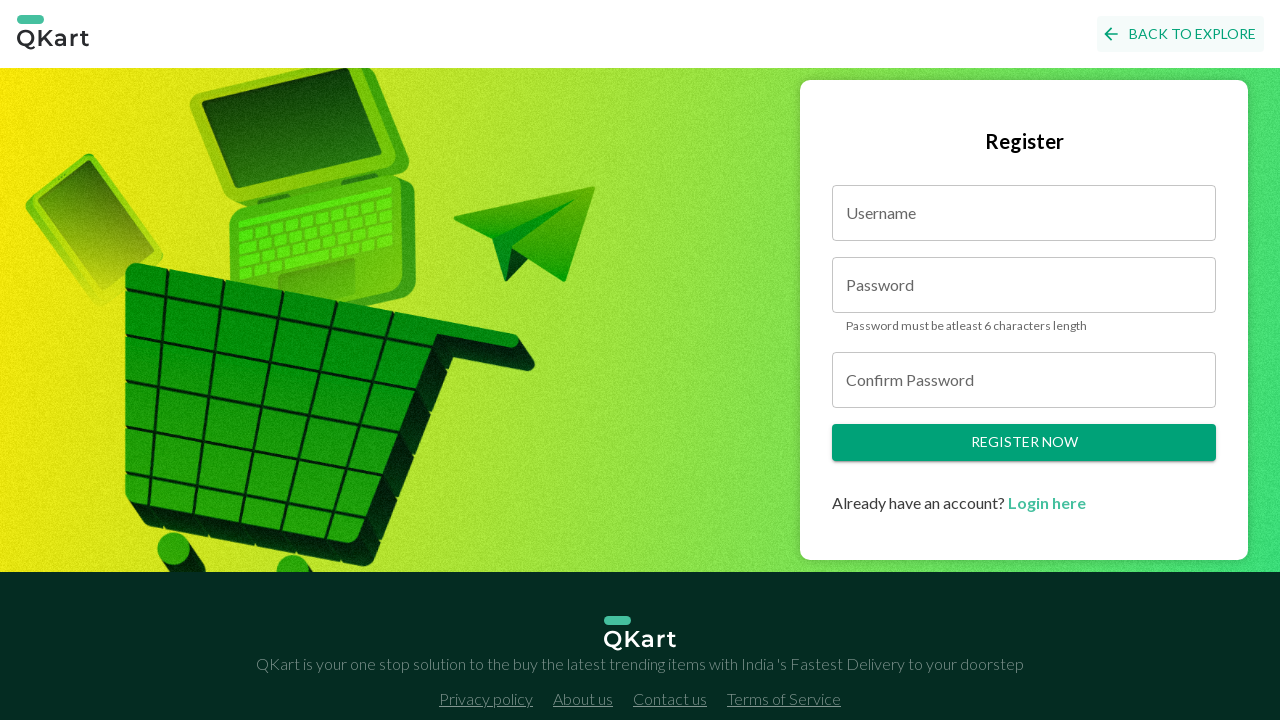

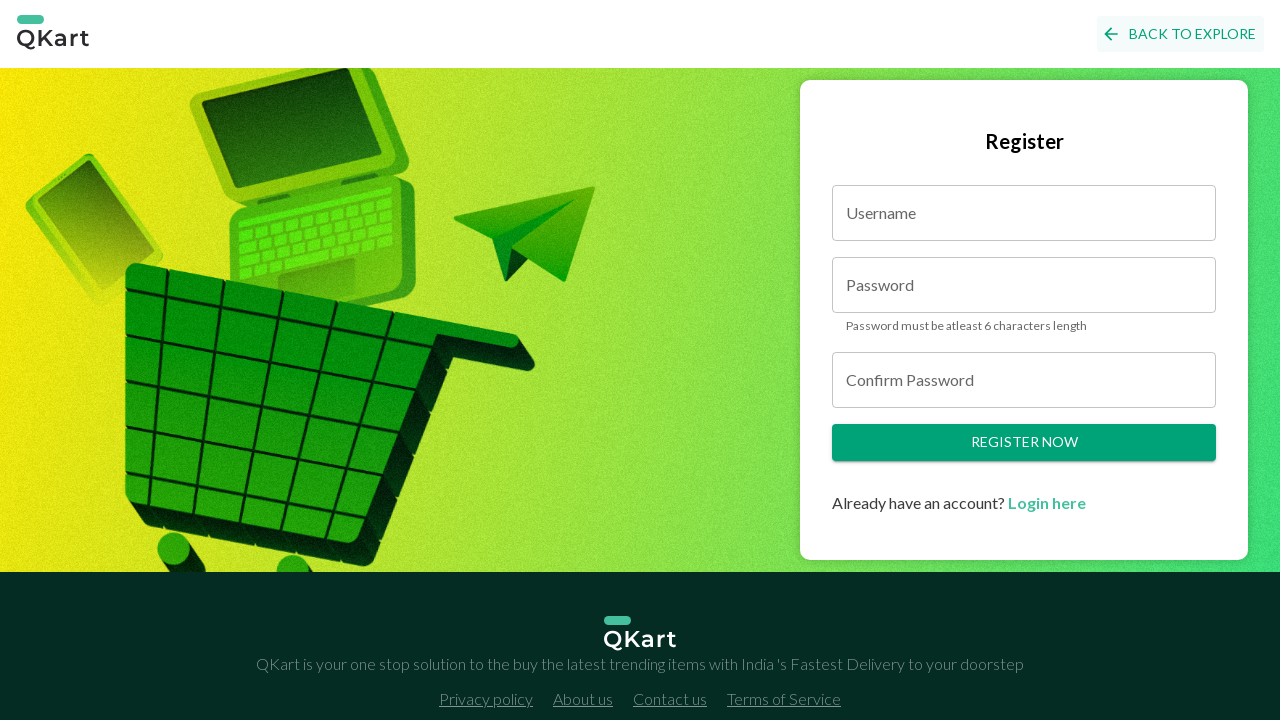